Tests JavaScript alert handling by clicking a button that triggers a simple alert popup, then accepting the alert

Starting URL: https://demoqa.com/alerts

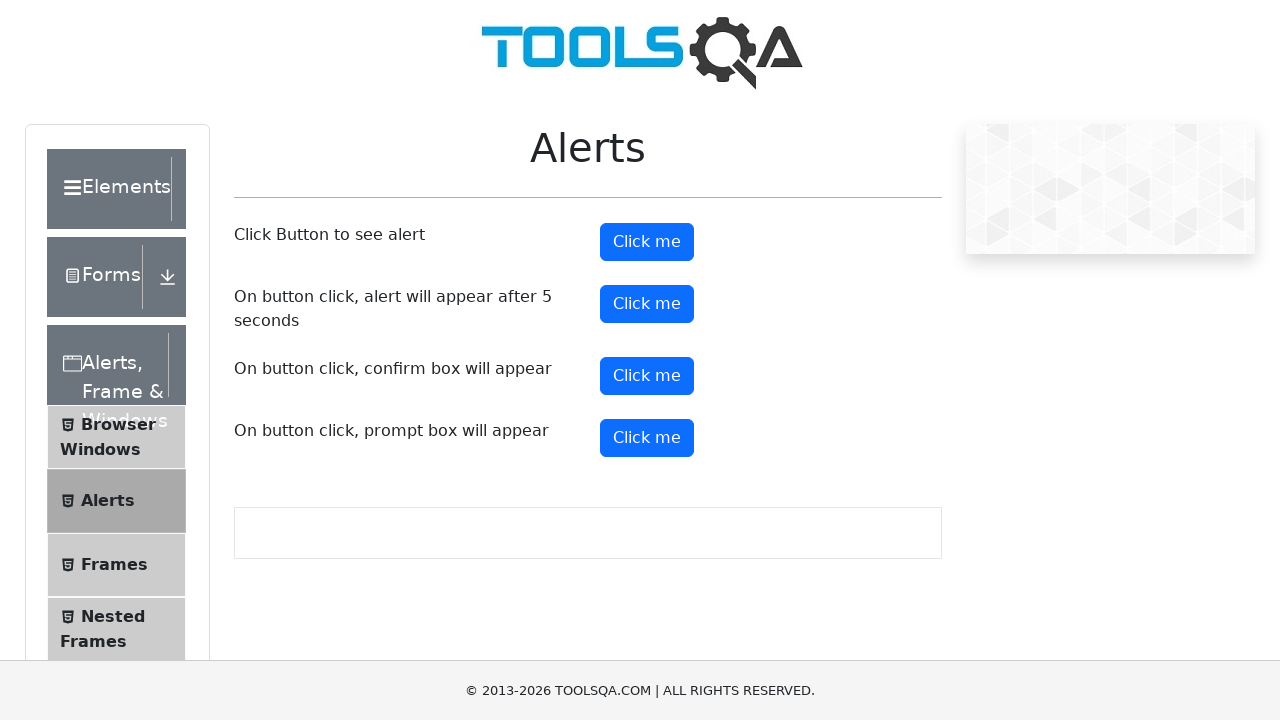

Clicked the alert button to trigger simple alert at (647, 242) on #alertButton
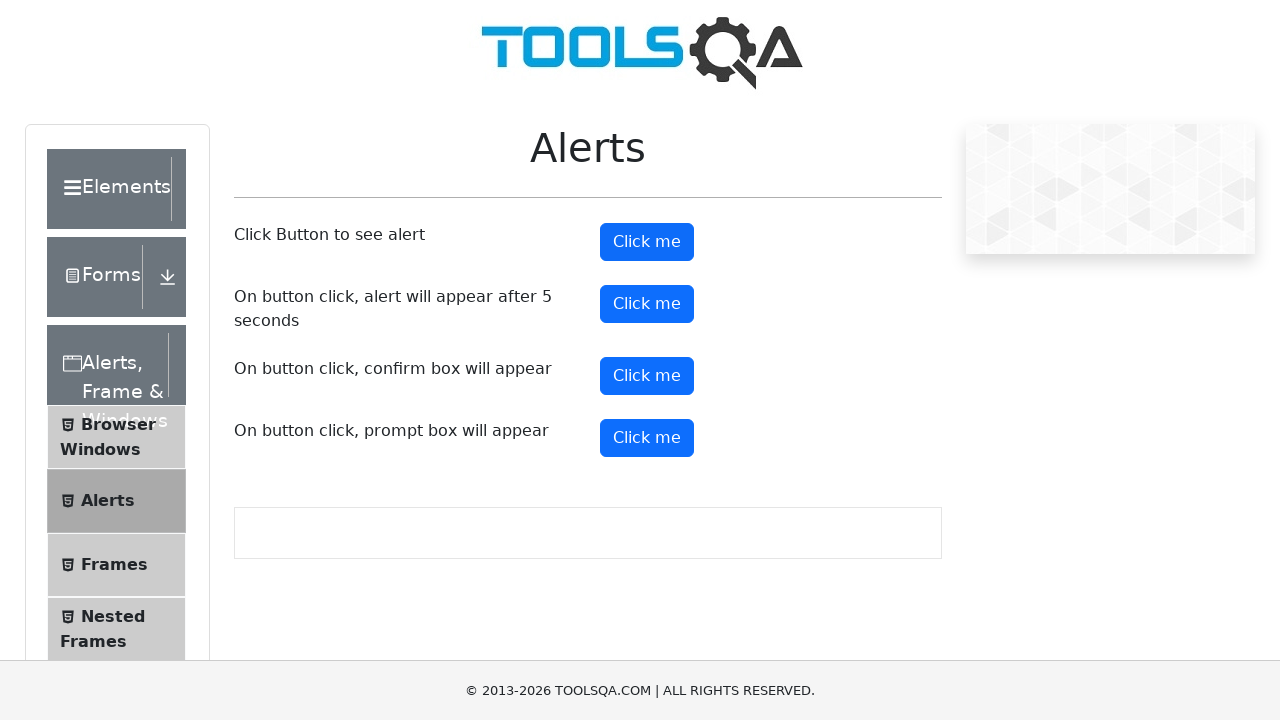

Set up dialog handler to accept alerts
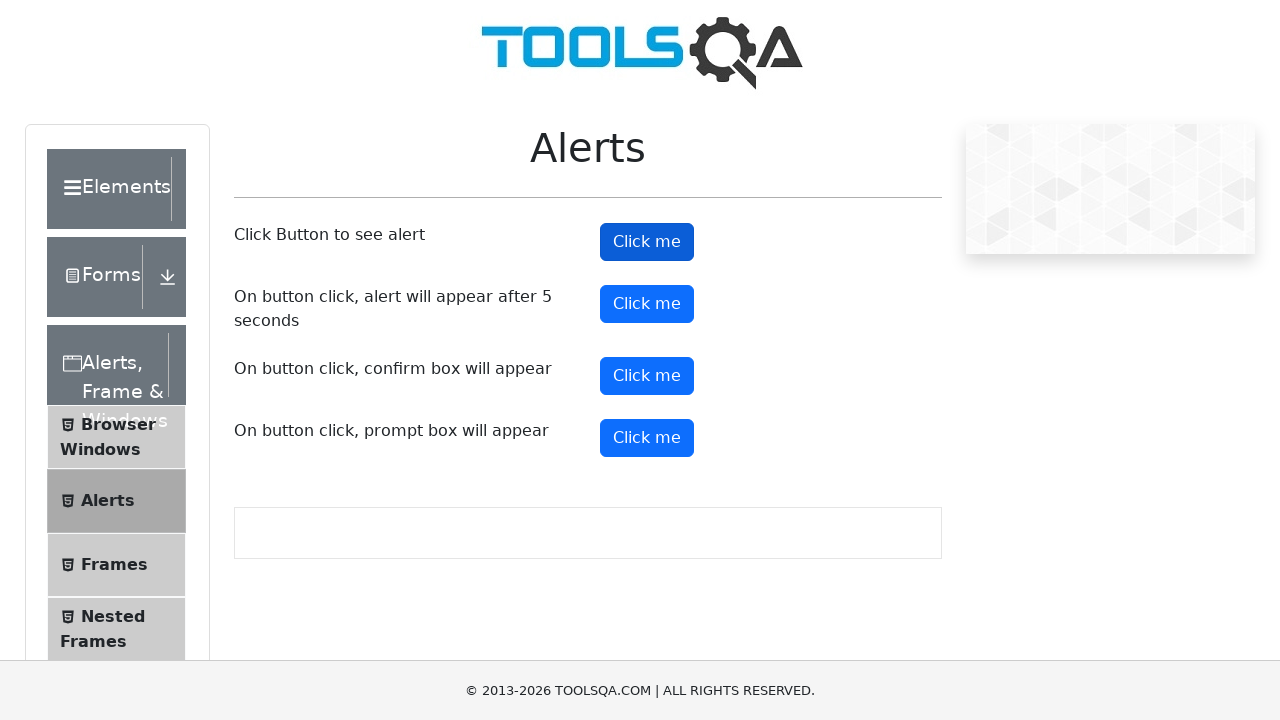

Registered custom dialog handler function
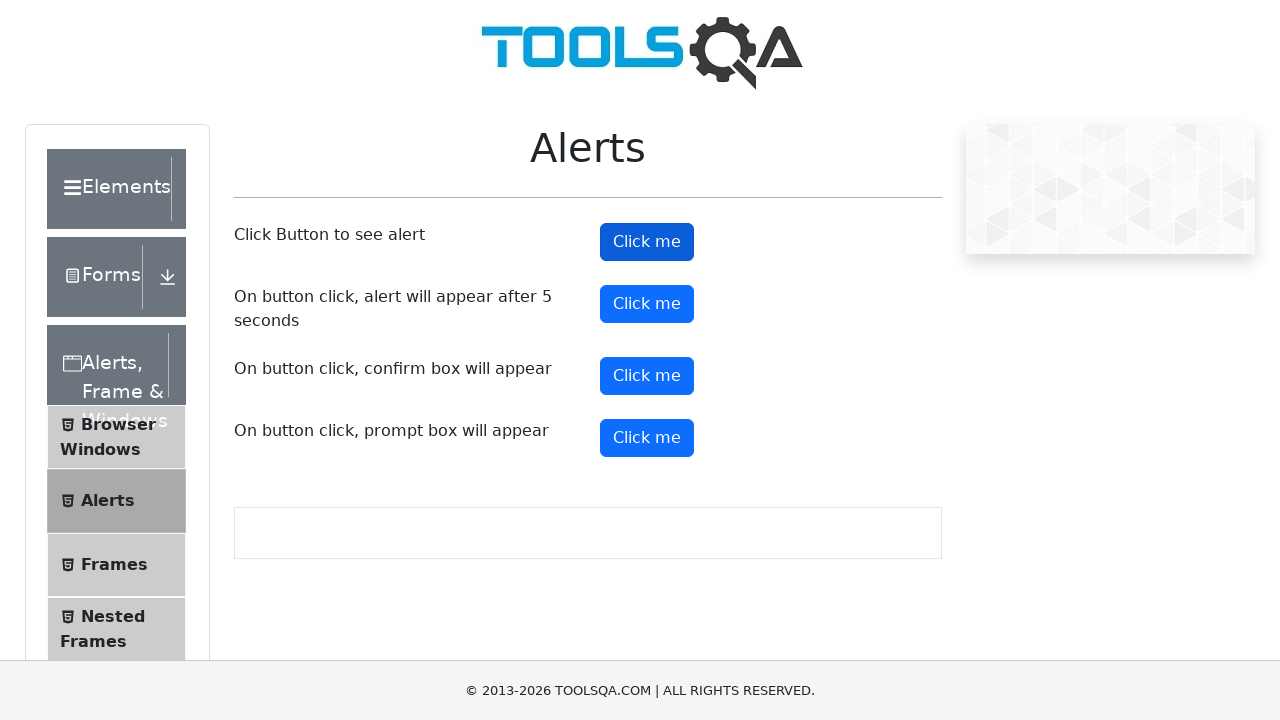

Clicked alert button to trigger alert popup at (647, 242) on #alertButton
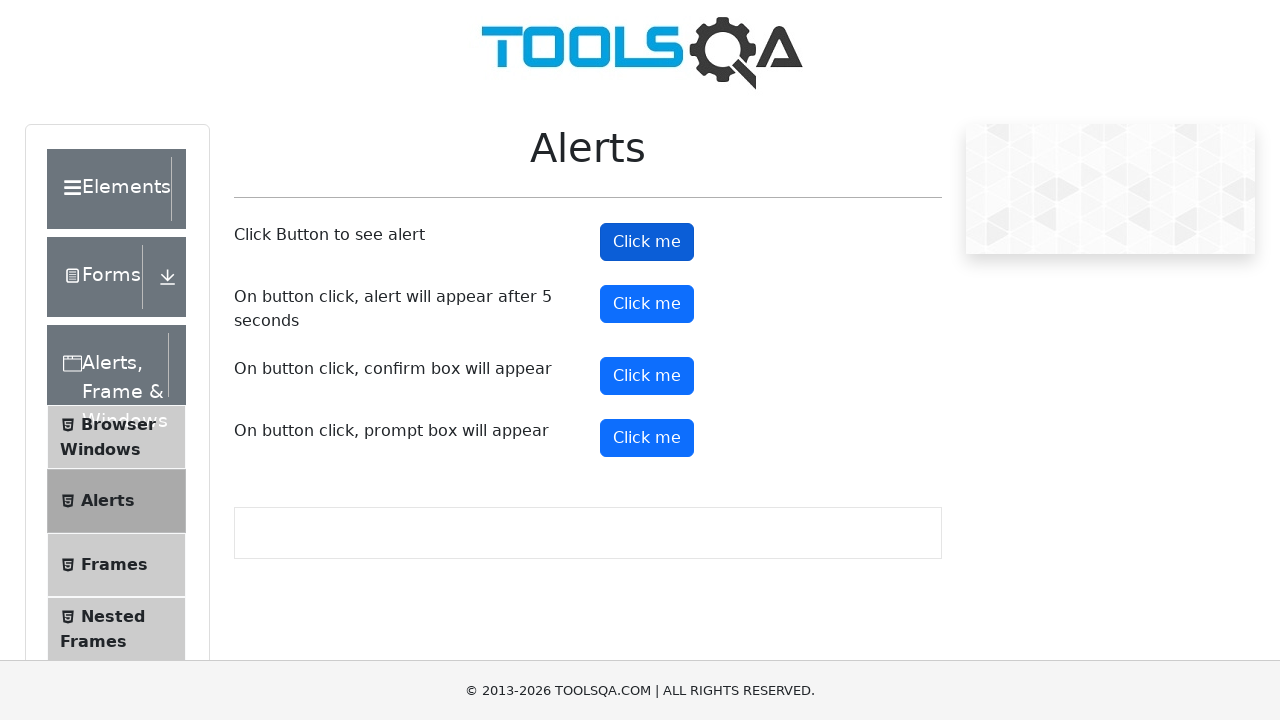

Waited 500ms for alert to be processed
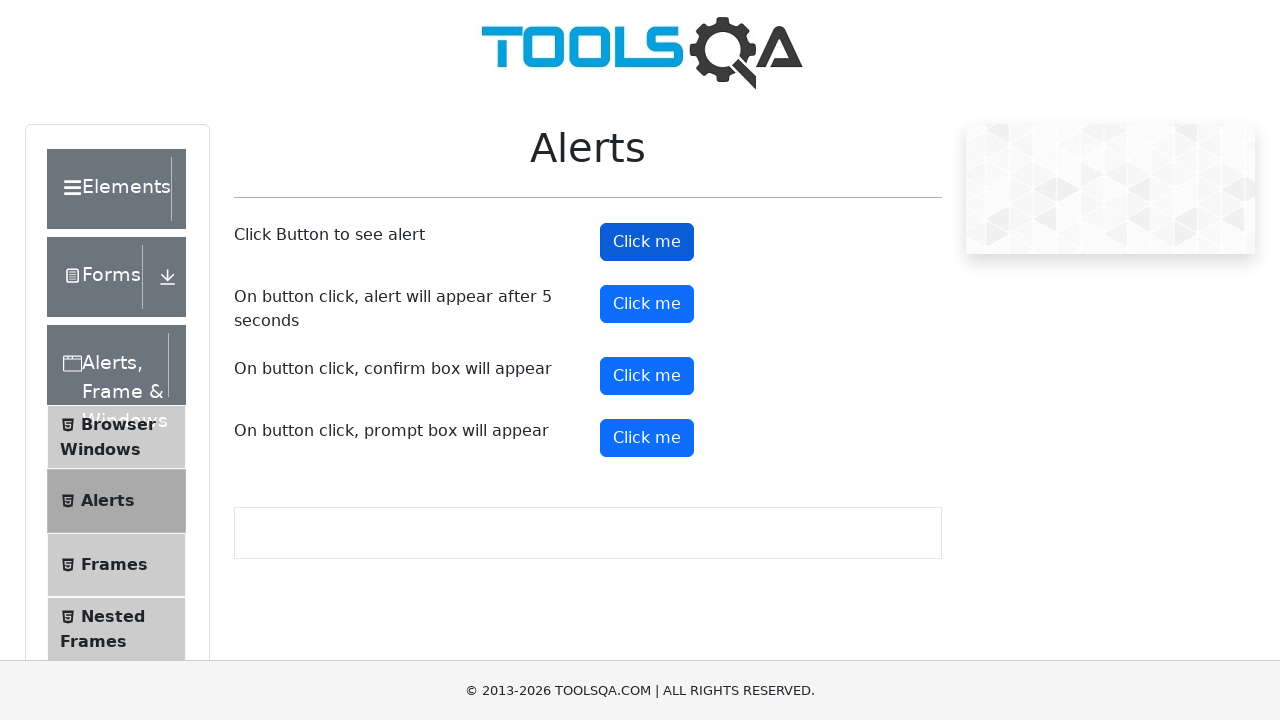

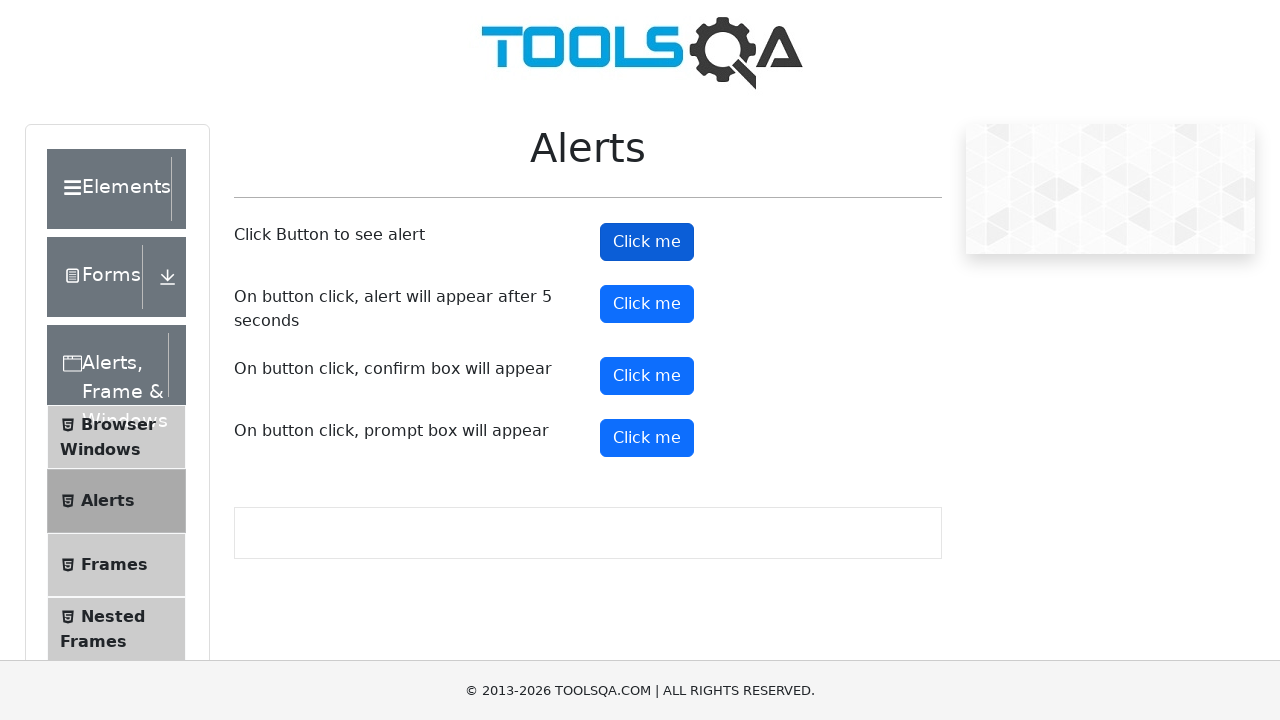